Tests browser tab management by opening new tabs, switching between them, and interacting with elements across multiple windows

Starting URL: https://training-support.net/webelements/tabs

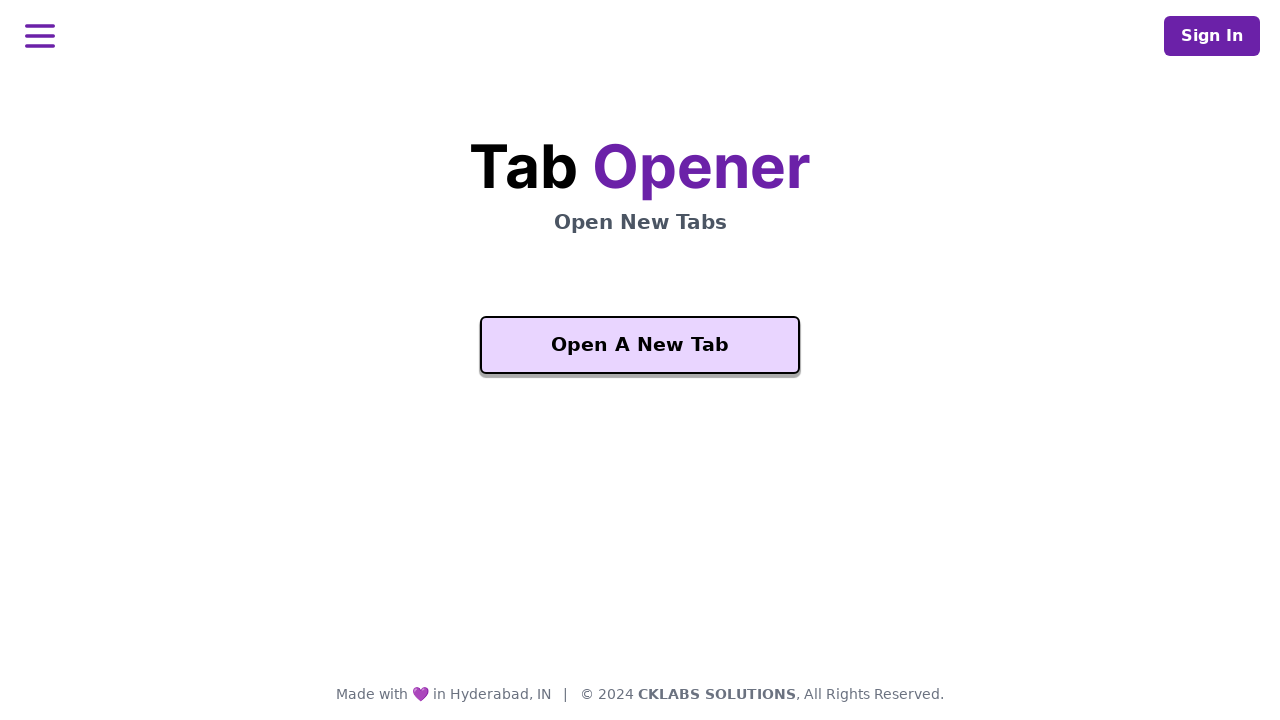

Clicked 'Open A New Tab' button at (640, 345) on xpath=//button[text()='Open A New Tab']
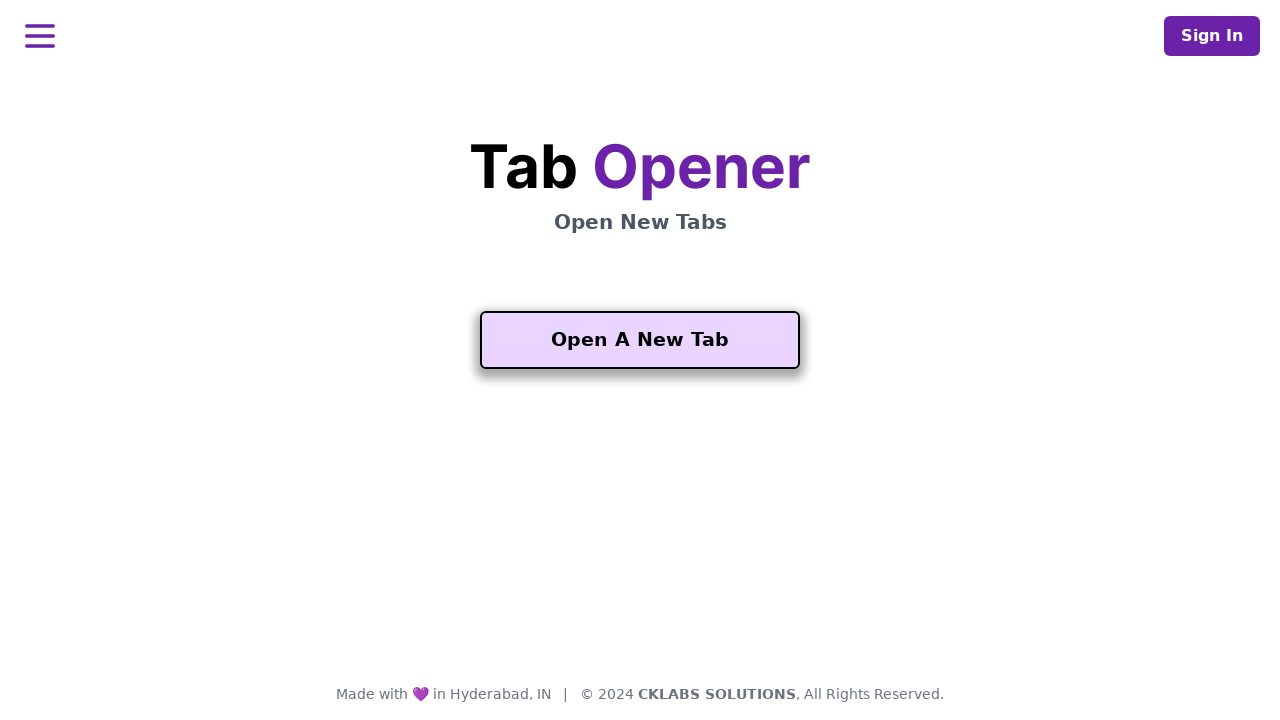

New tab opened and captured
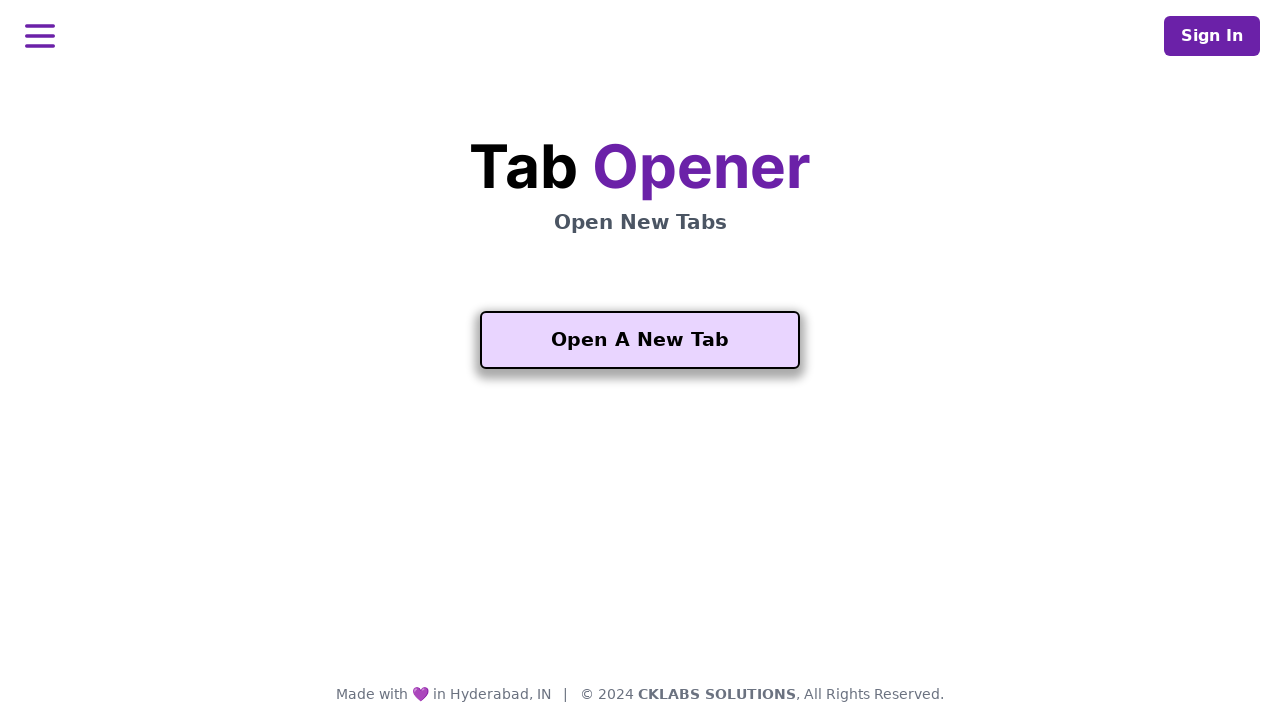

New tab page loaded
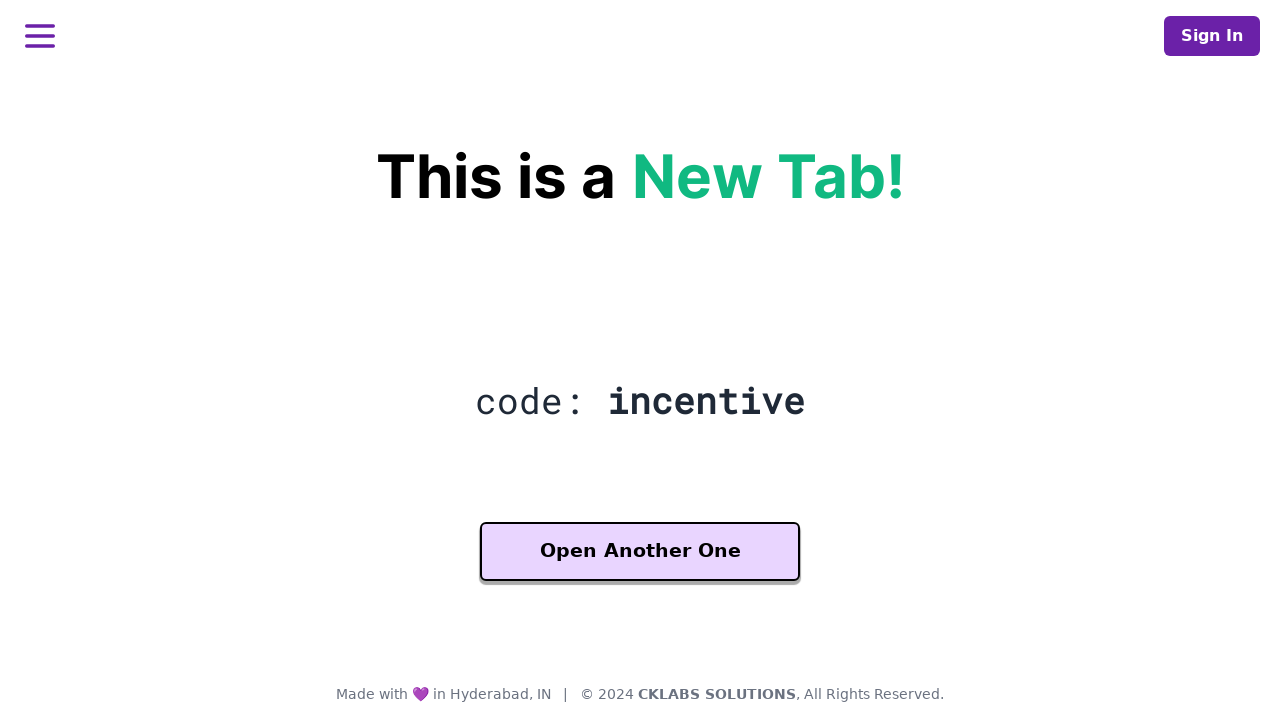

'Another One' button appeared on new tab
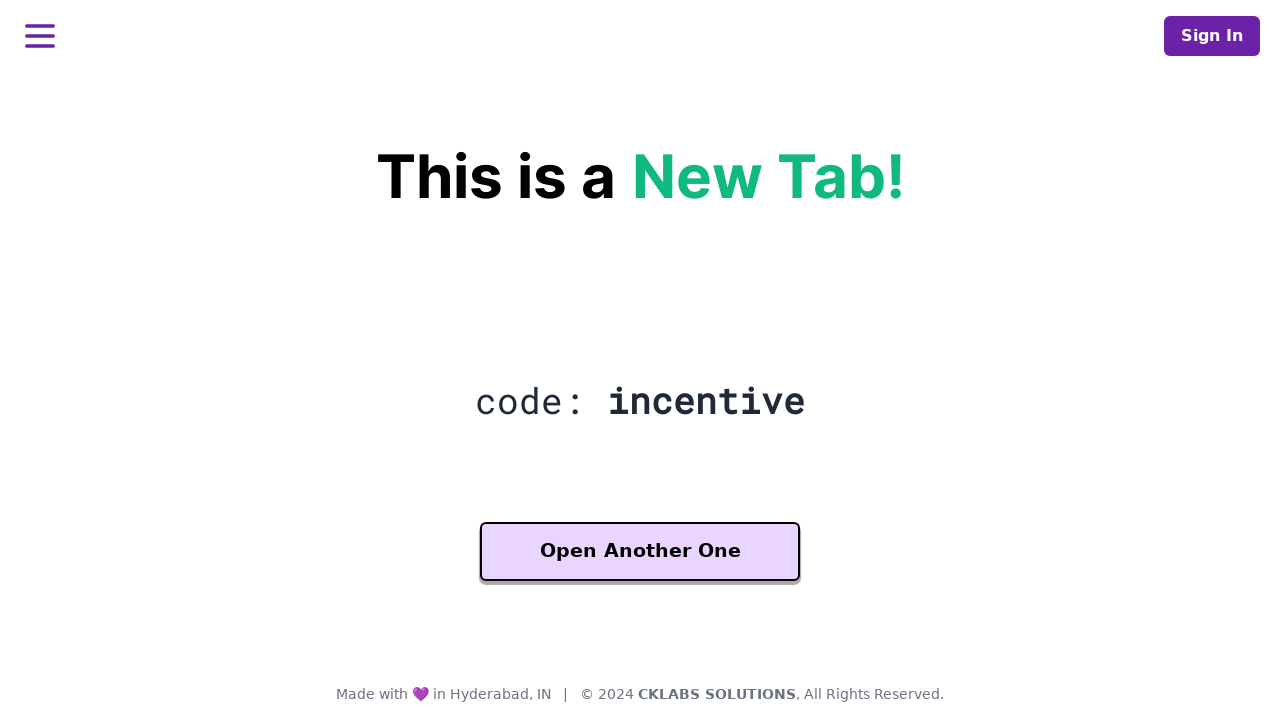

Clicked 'Another One' button to open third tab at (640, 552) on xpath=//button[contains(text(), 'Another One')]
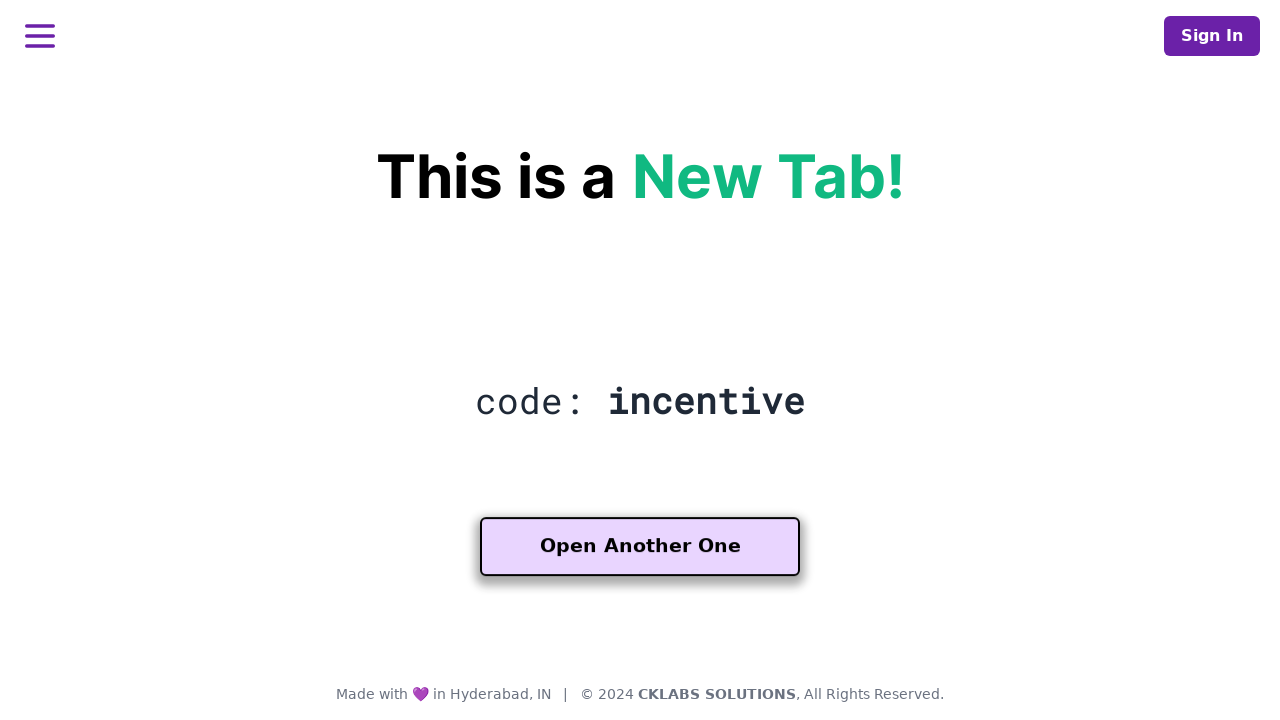

Third tab opened and captured
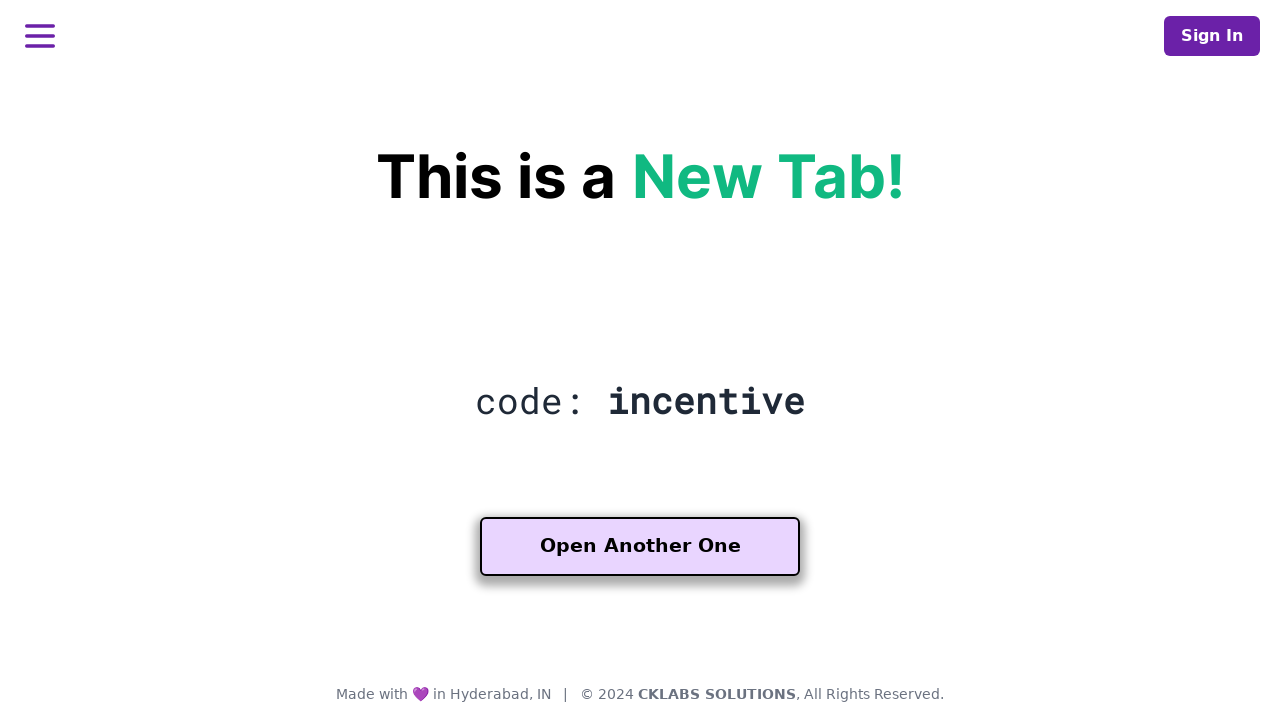

Third tab page loaded
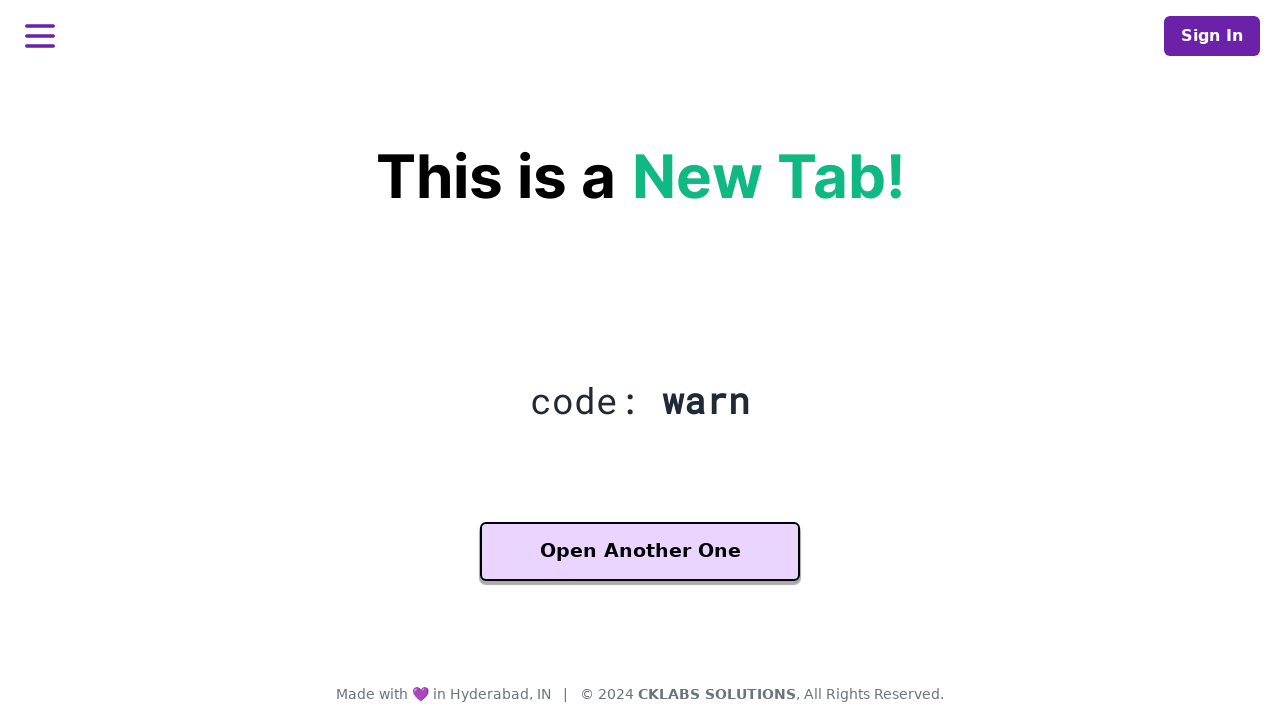

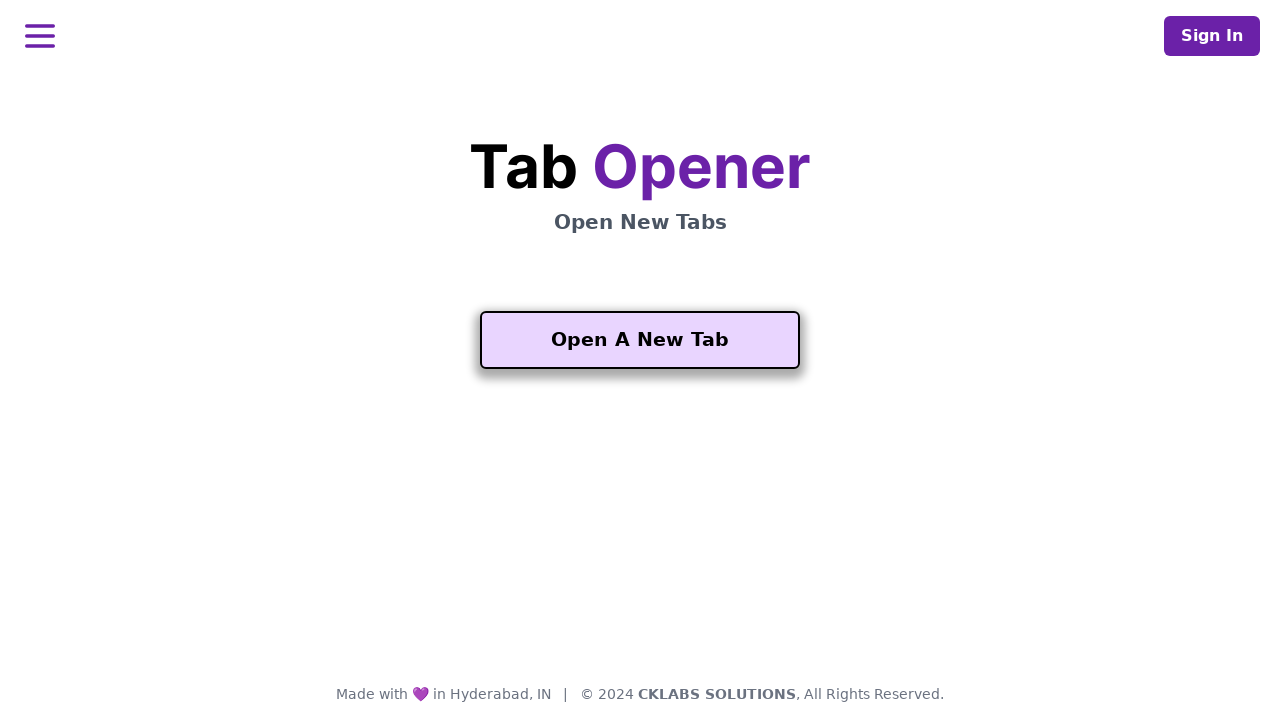